Tests entering long text into Google Translate input field using JavaScript execution

Starting URL: https://translate.google.ru/?hl=ru

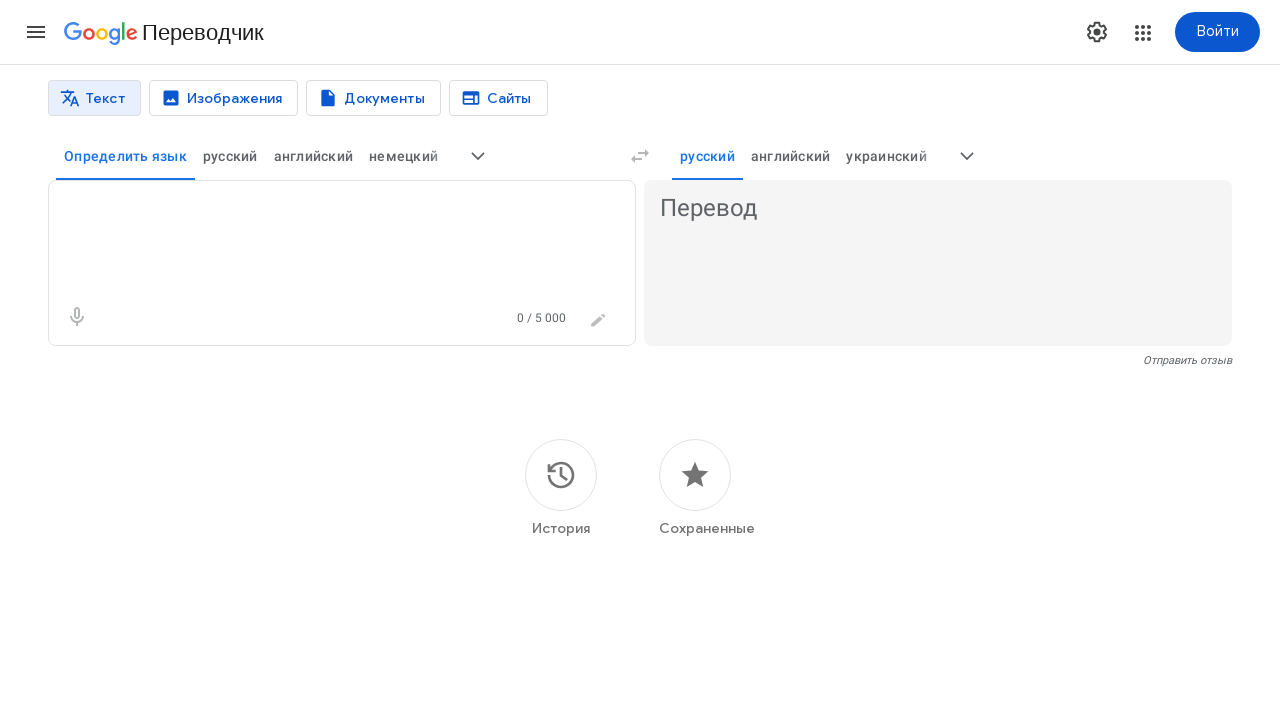

Translation input area loaded (div.QFw9Te selector found)
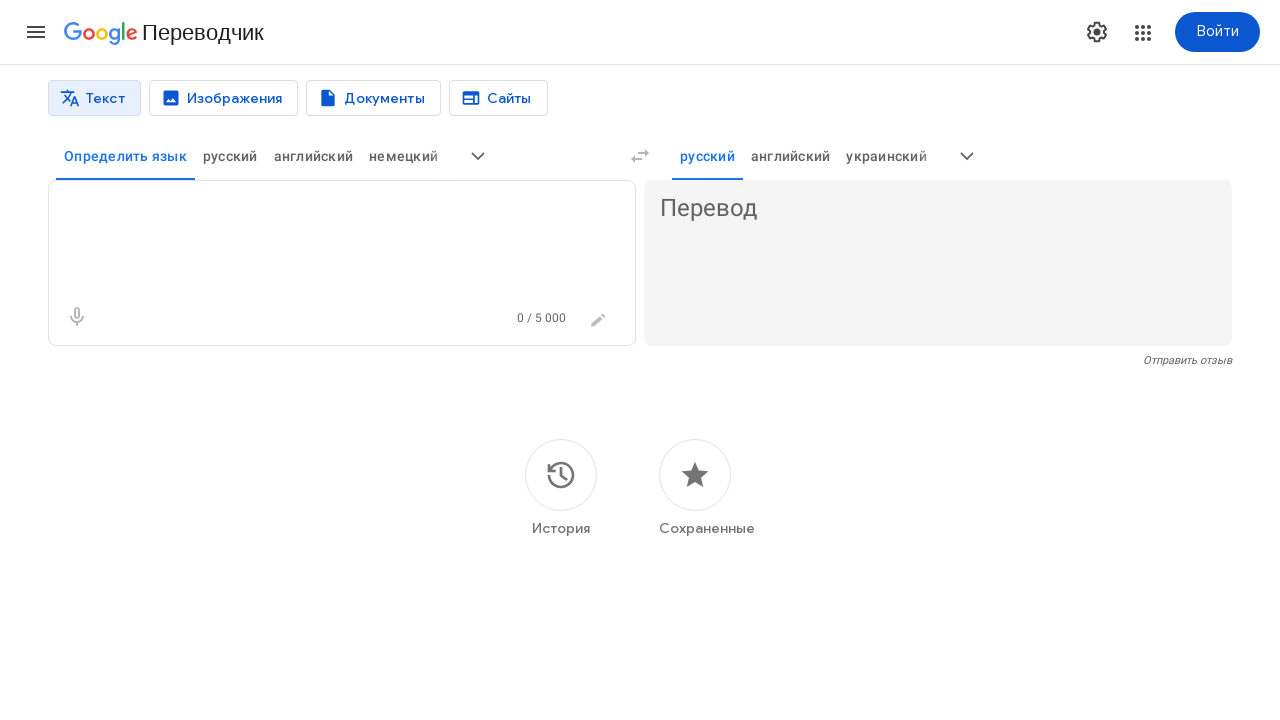

Entered long text into Google Translate input field using JavaScript execution
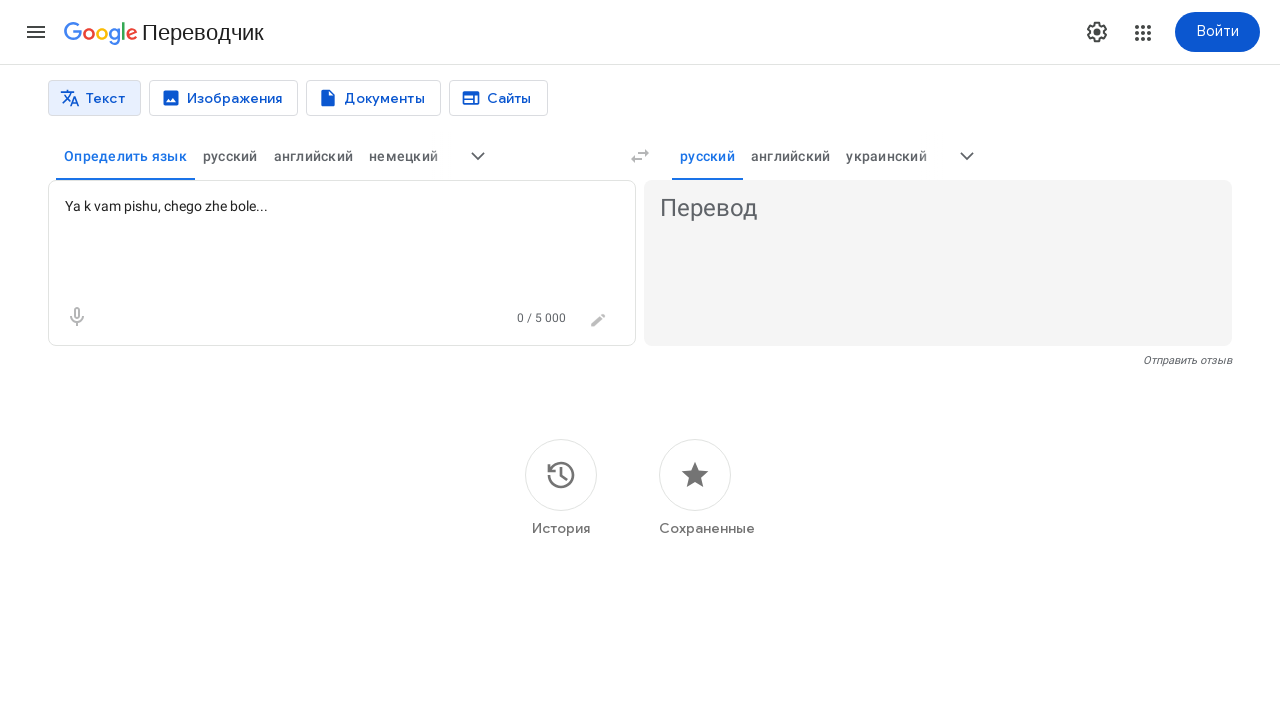

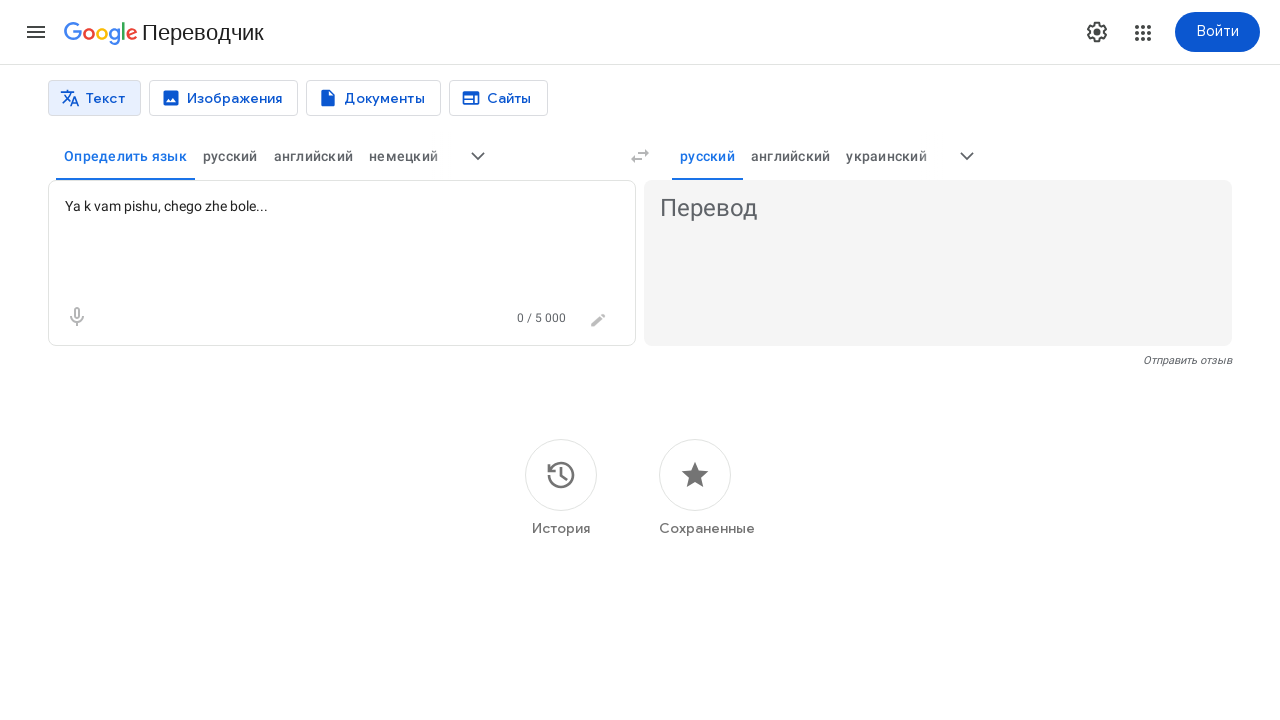